Tests searchable dropdown by typing and selecting different countries from the filtered results

Starting URL: https://react.semantic-ui.com/maximize/dropdown-example-search-selection/

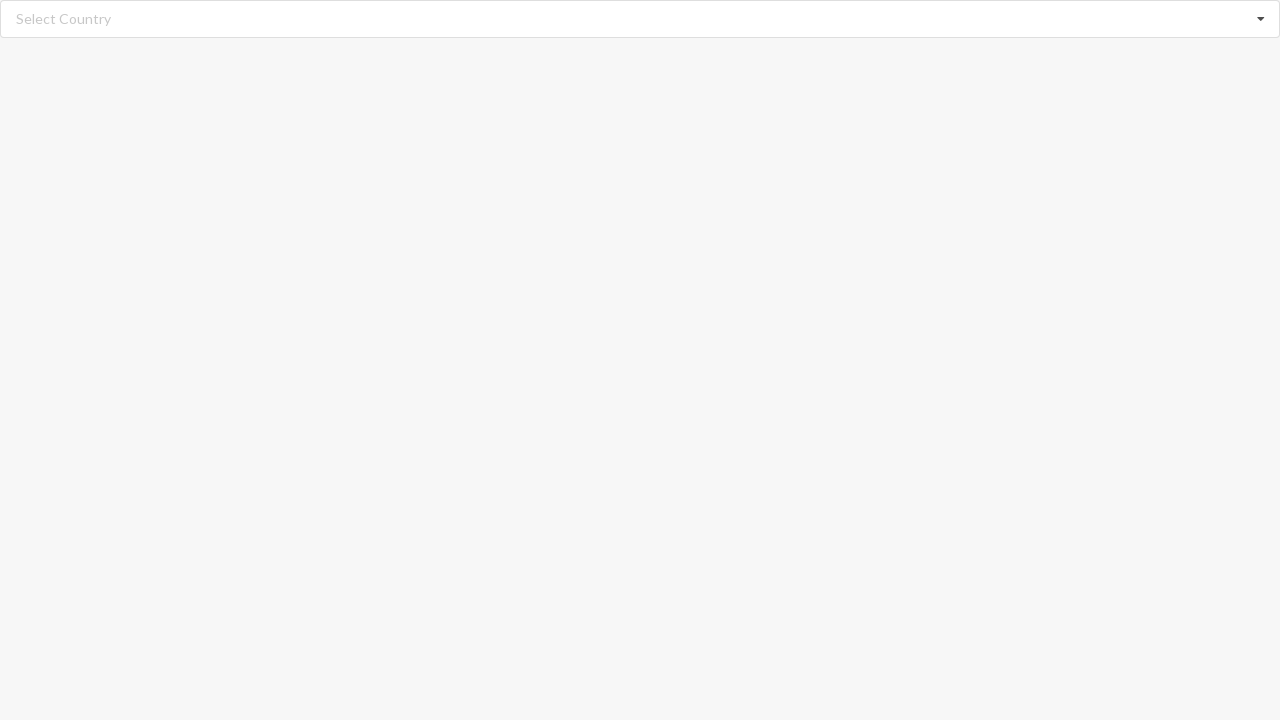

Typed 'Albania' in search field to filter dropdown results on input.search
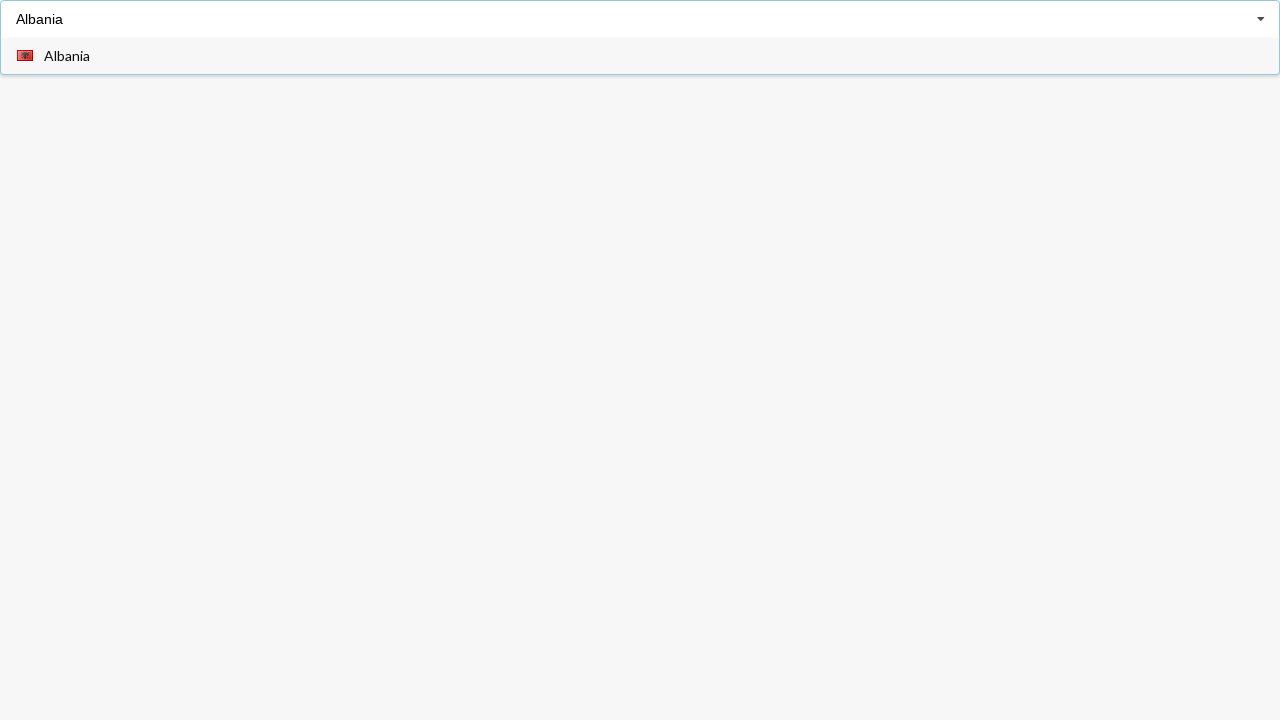

Waited for 'Albania' option to appear in filtered results
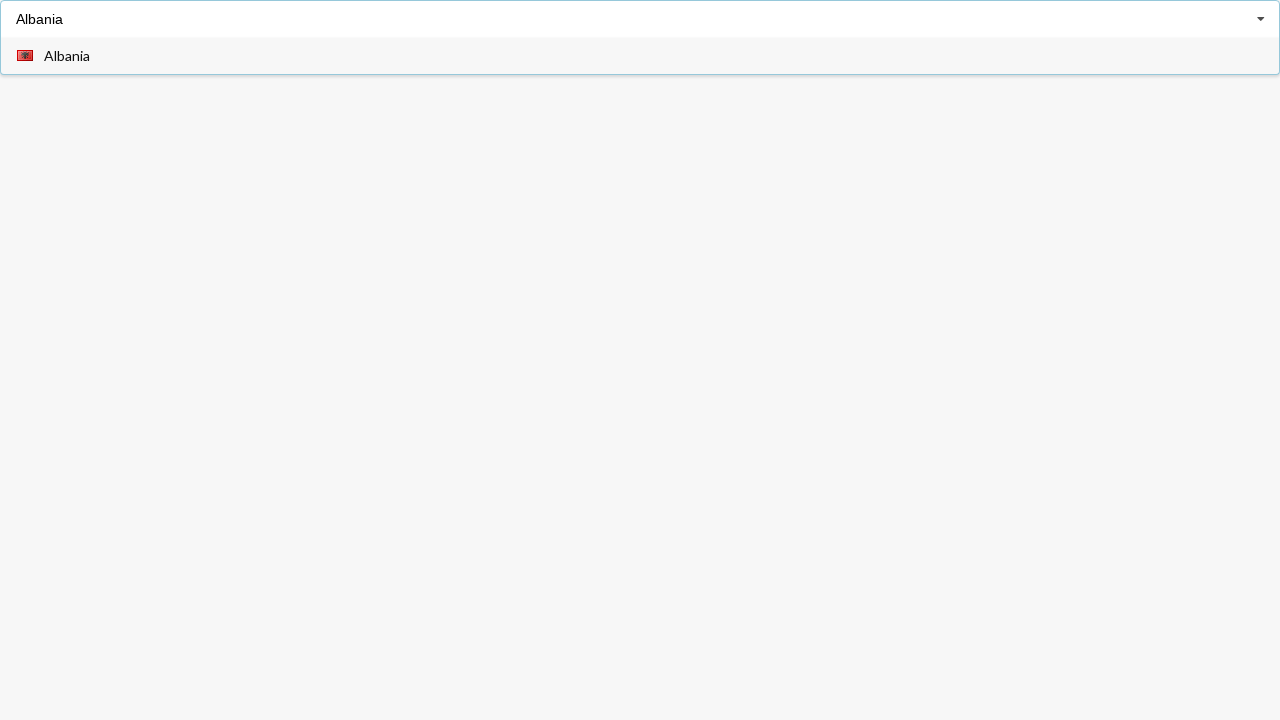

Selected 'Albania' from dropdown at (67, 56) on span.text:has-text('Albania')
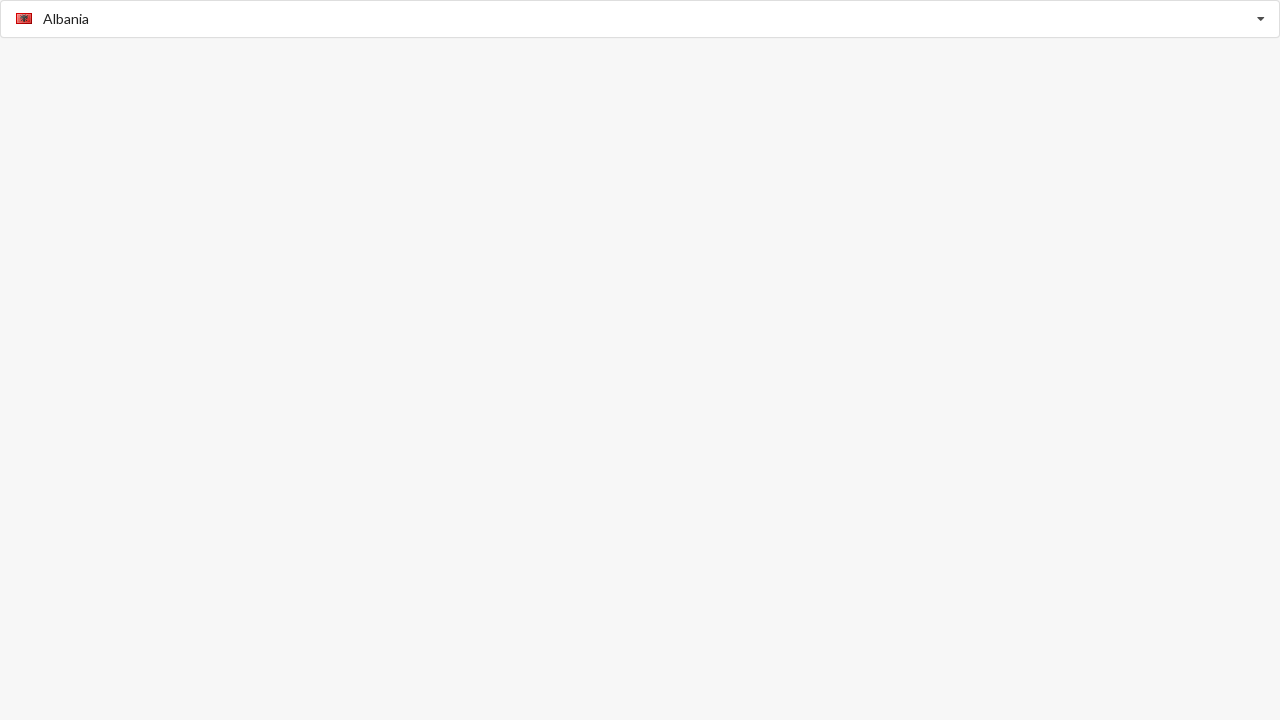

Typed 'Belgium' in search field to filter dropdown results on input.search
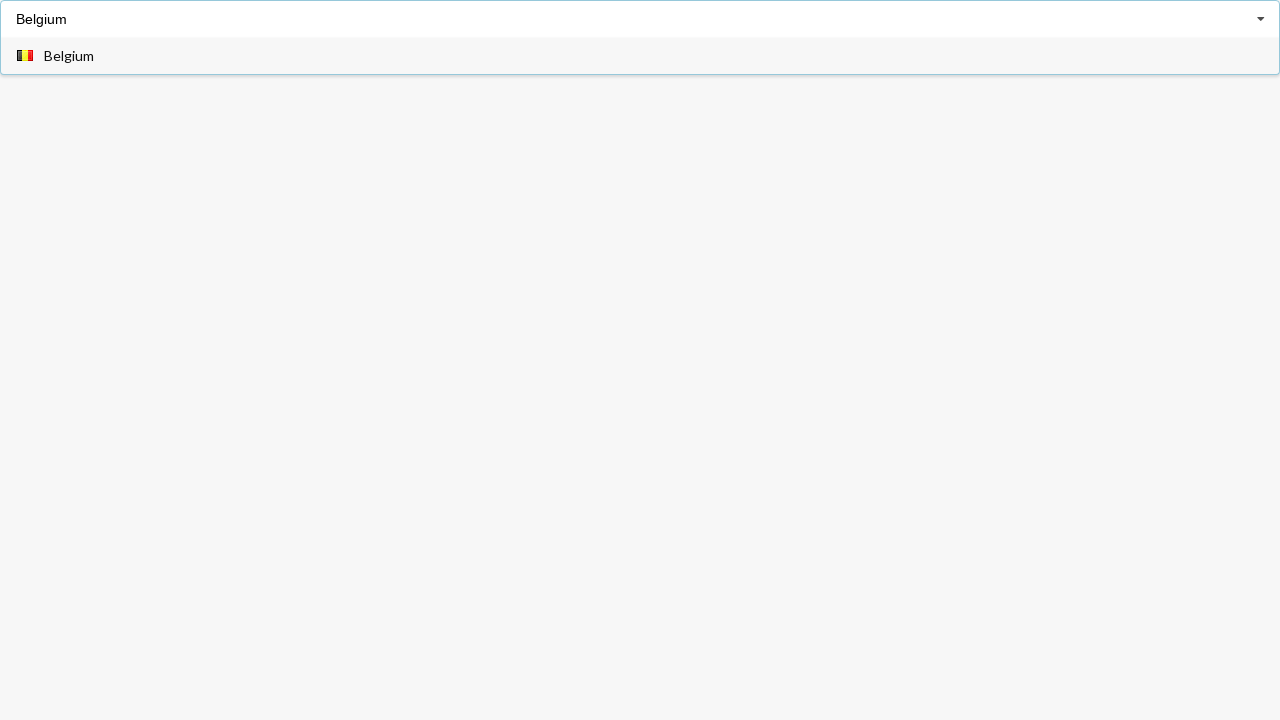

Waited for 'Belgium' option to appear in filtered results
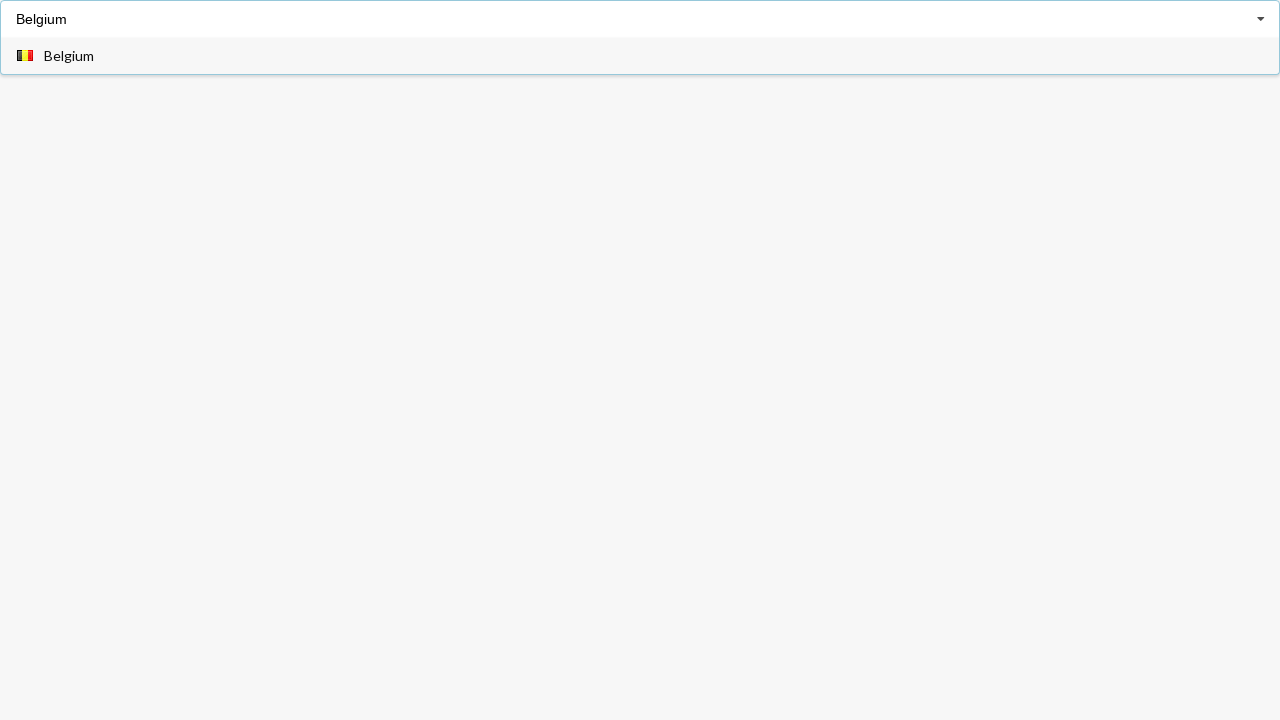

Selected 'Belgium' from dropdown at (69, 56) on span.text:has-text('Belgium')
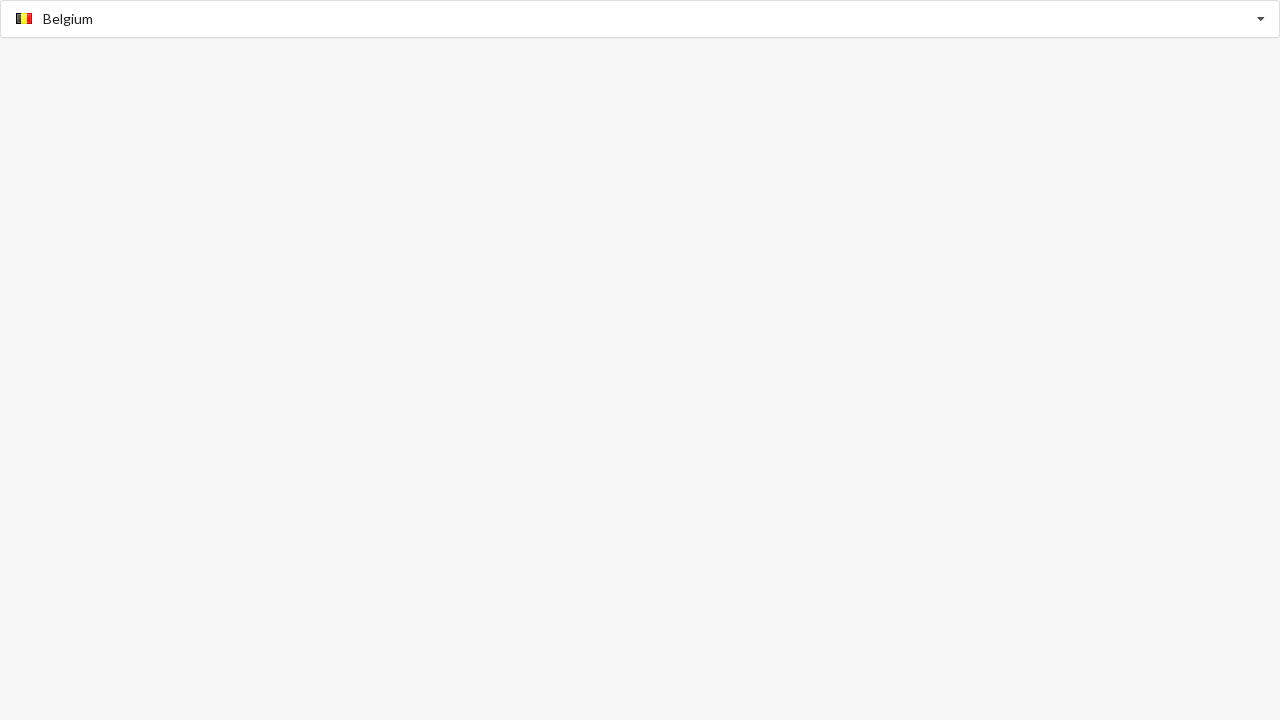

Typed 'Benin' in search field to filter dropdown results on input.search
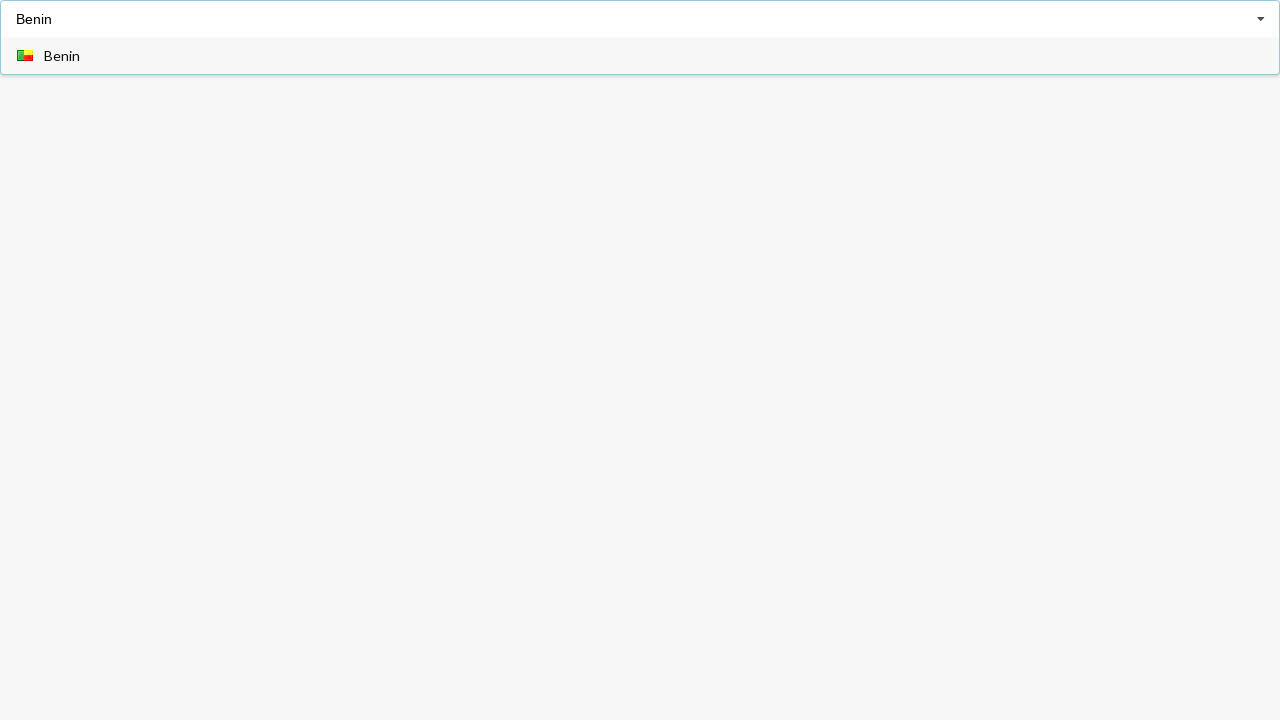

Waited for 'Benin' option to appear in filtered results
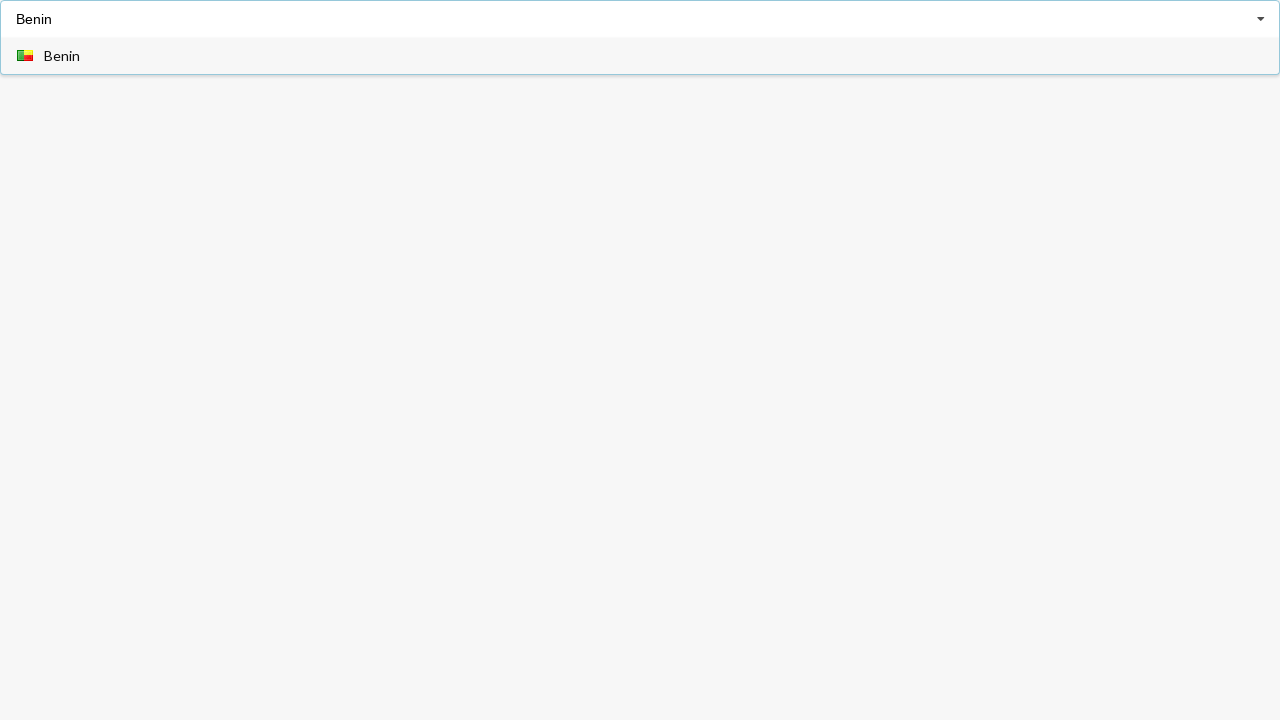

Selected 'Benin' from dropdown at (62, 56) on span.text:has-text('Benin')
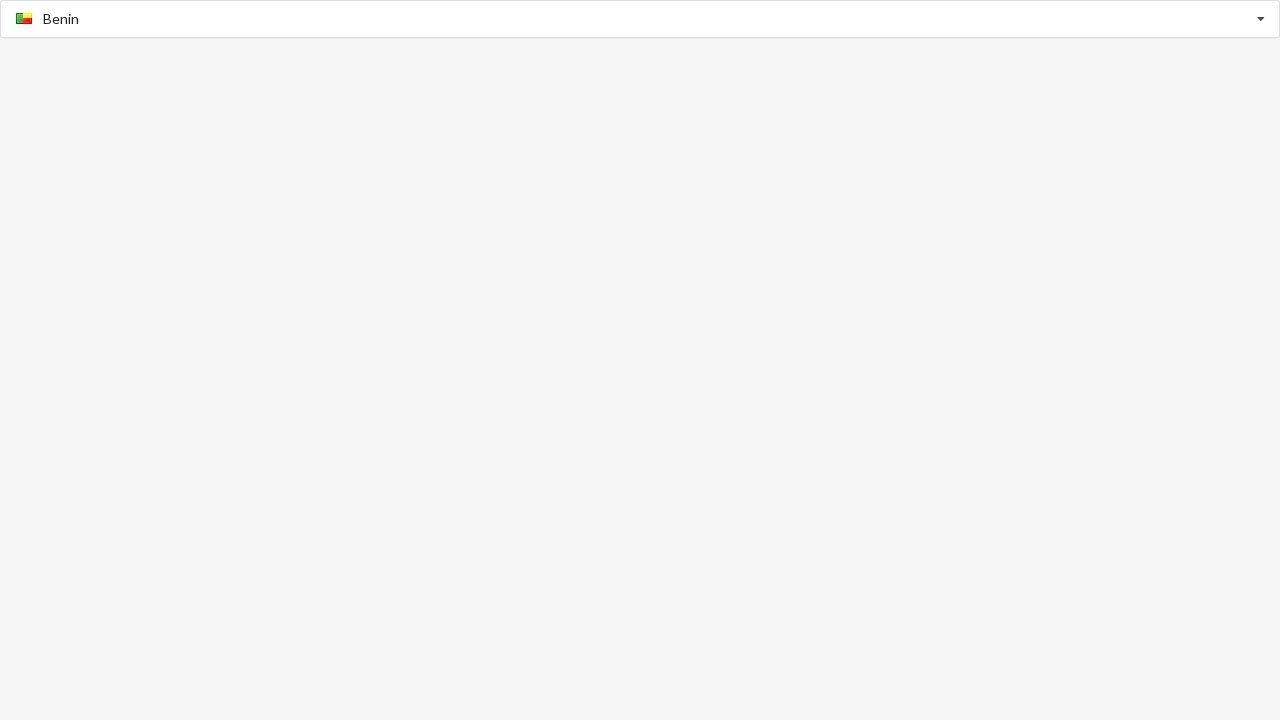

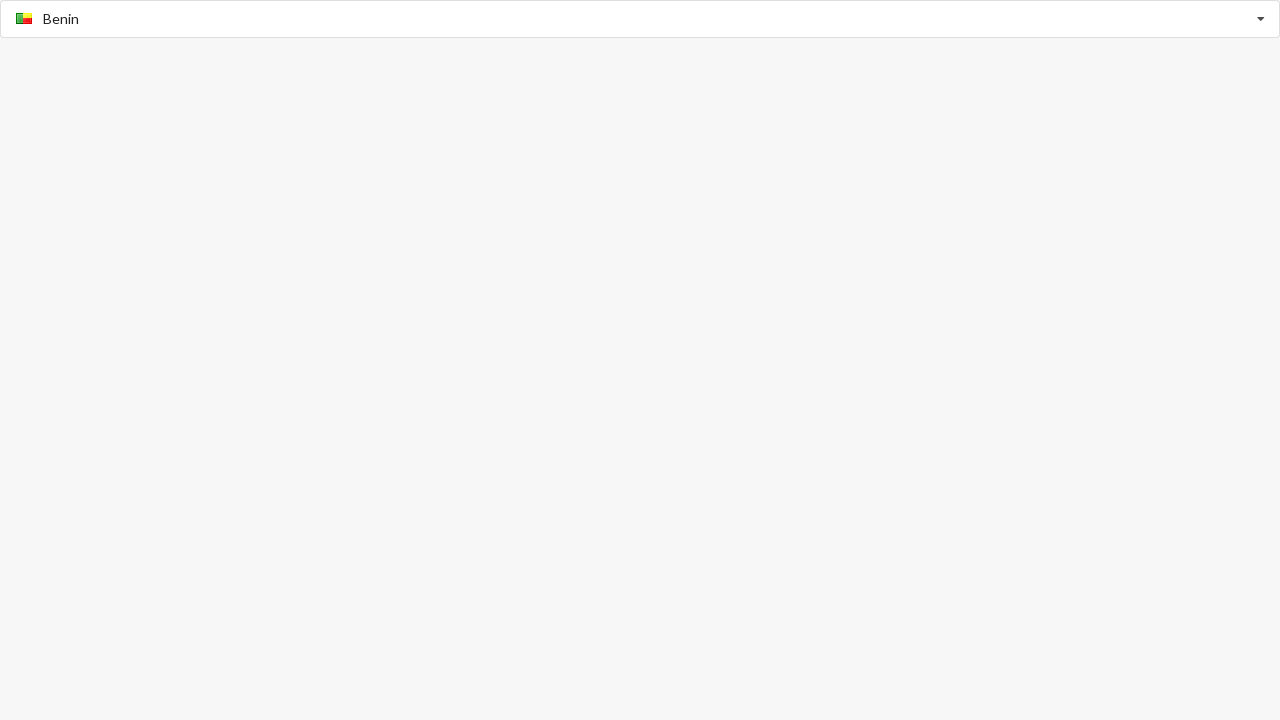